Tests password strength checker by entering a password and verifying that strength results (time estimate and suggestions) are displayed.

Starting URL: https://www.security.org/how-secure-is-my-password/

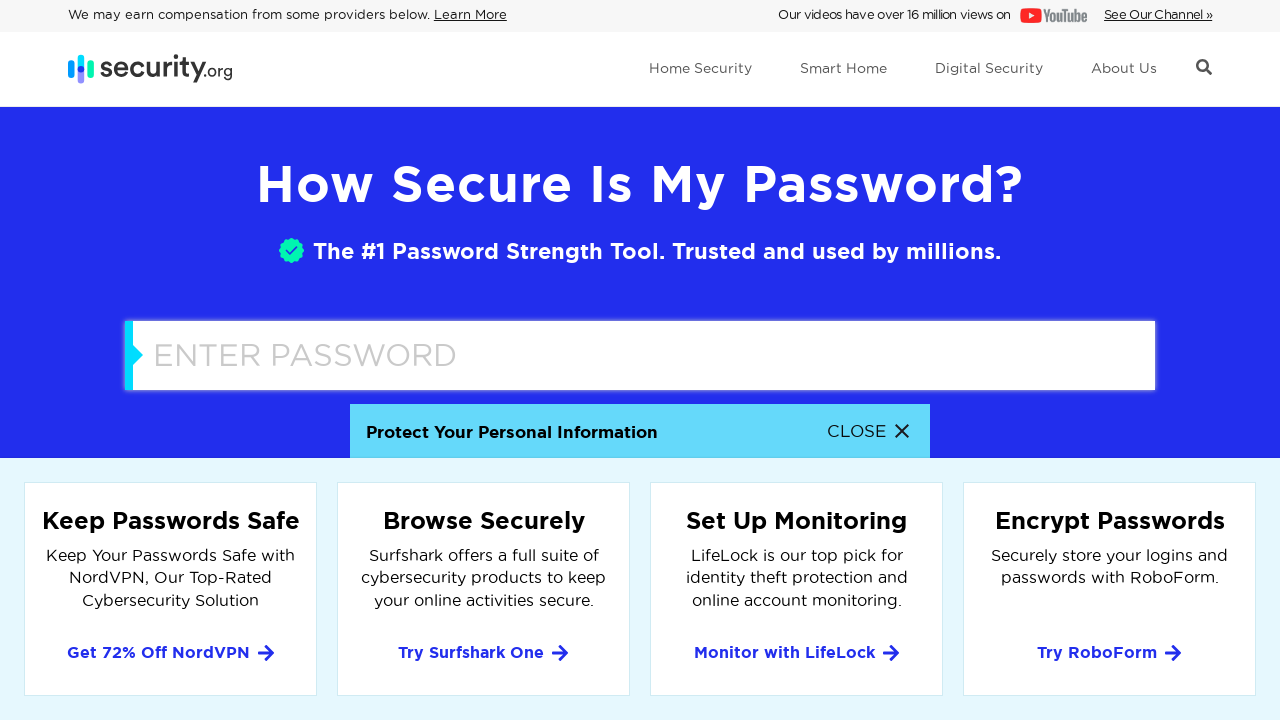

Password input field is ready
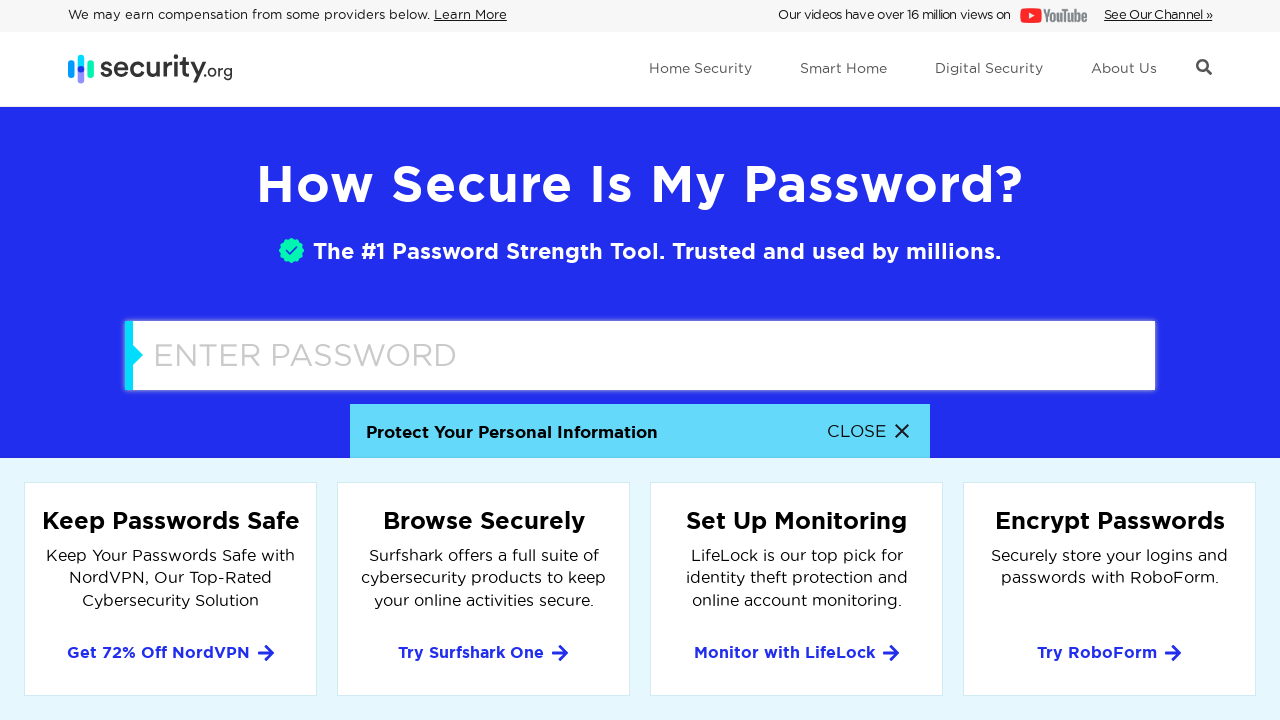

Entered initial test password 'test' on input#password
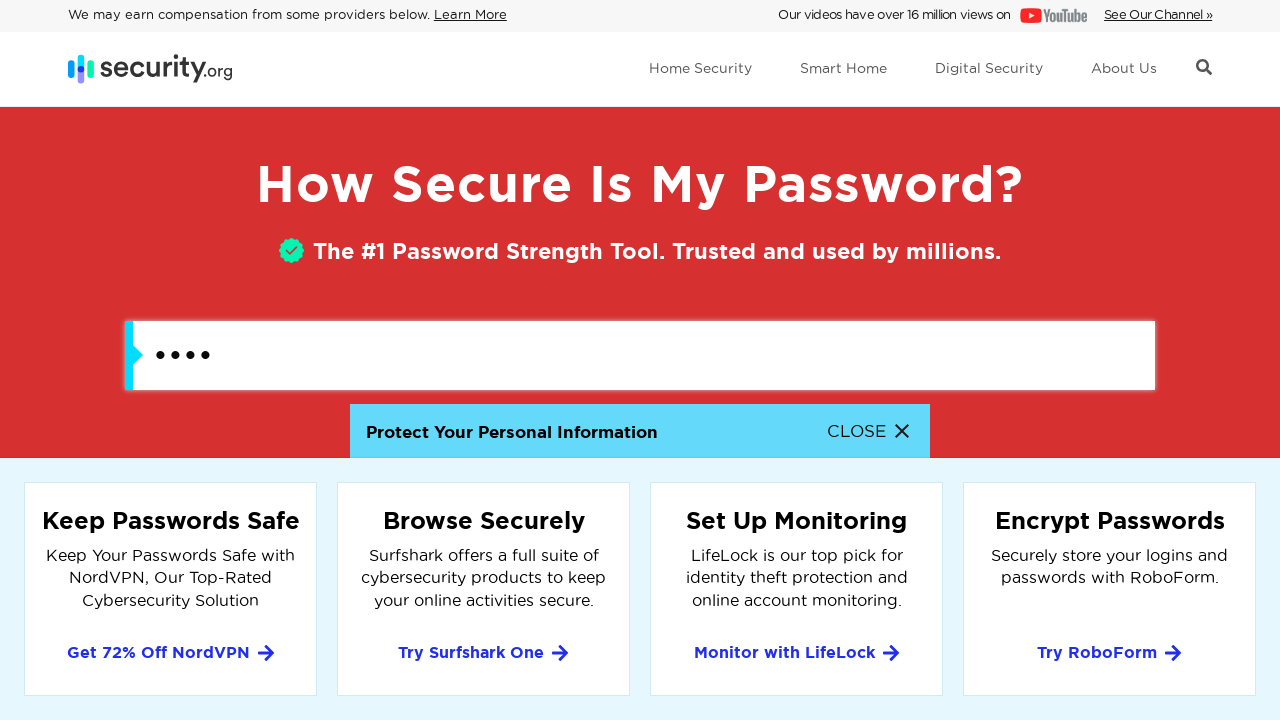

Entered sample password 'MyT3stP@ssw0rd!' to check strength on input#password
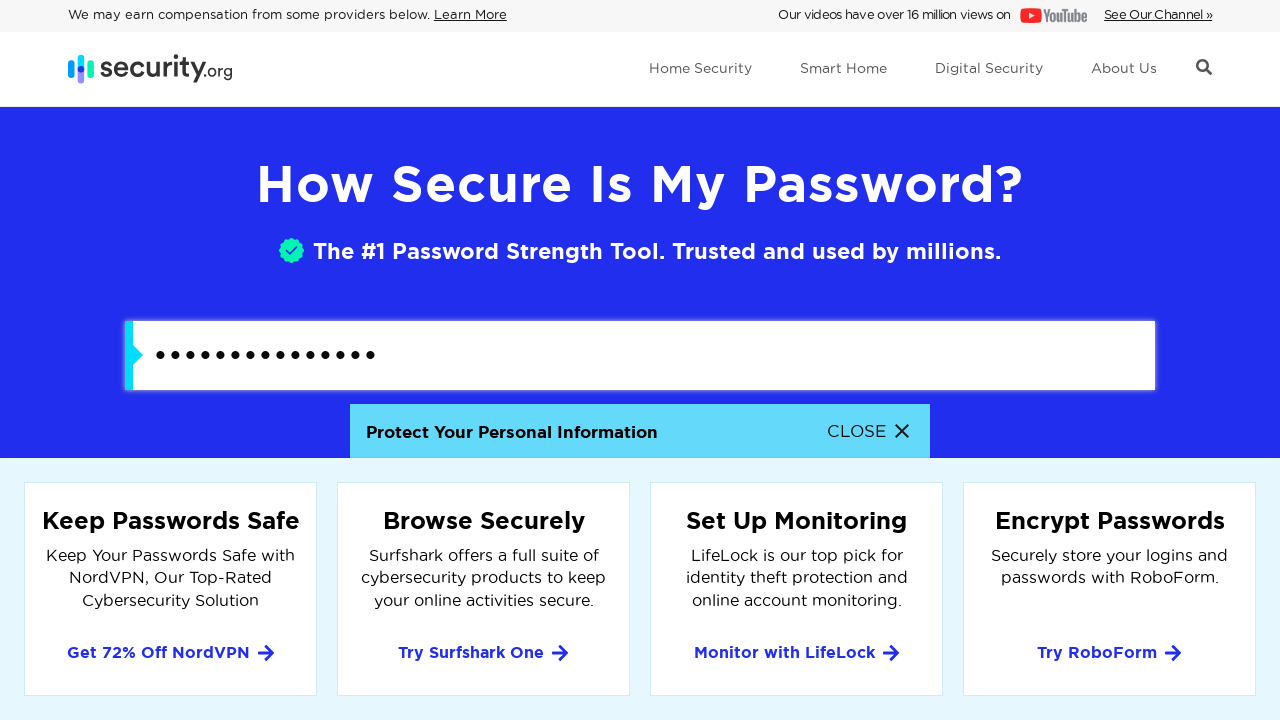

Password strength time estimate result displayed
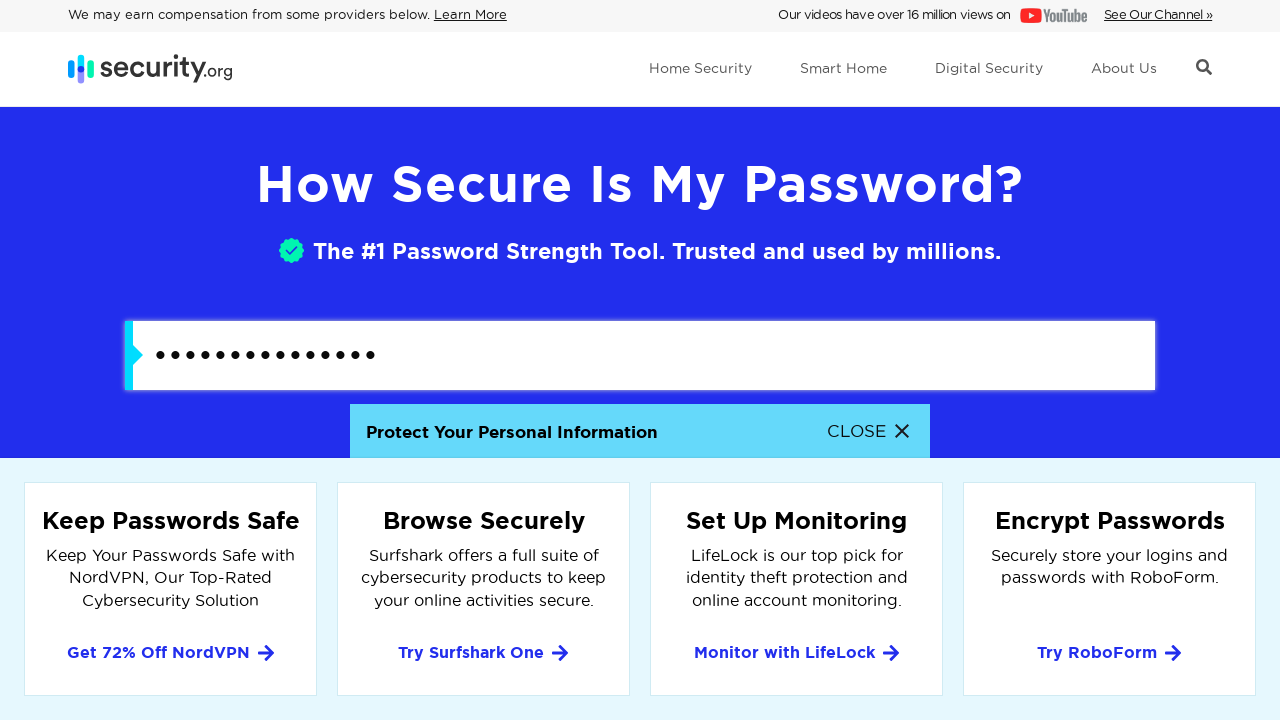

Password strength suggestions heading is visible
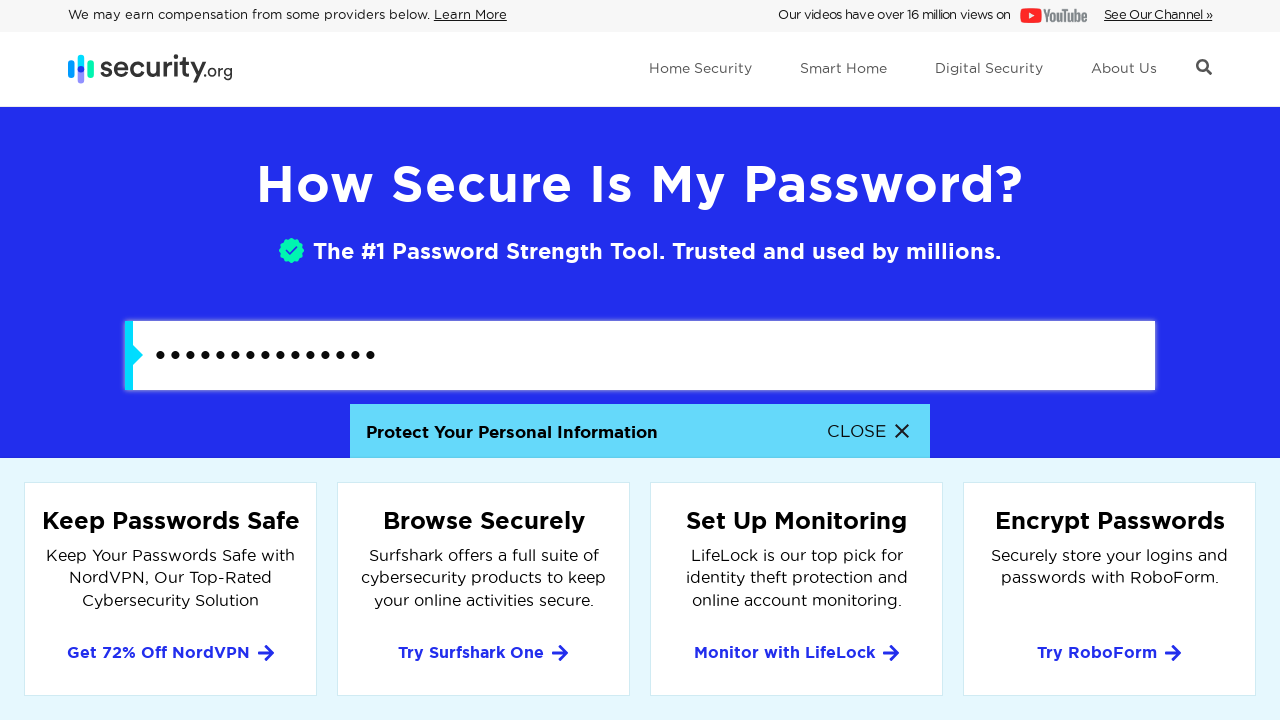

Cleared password field on input#password
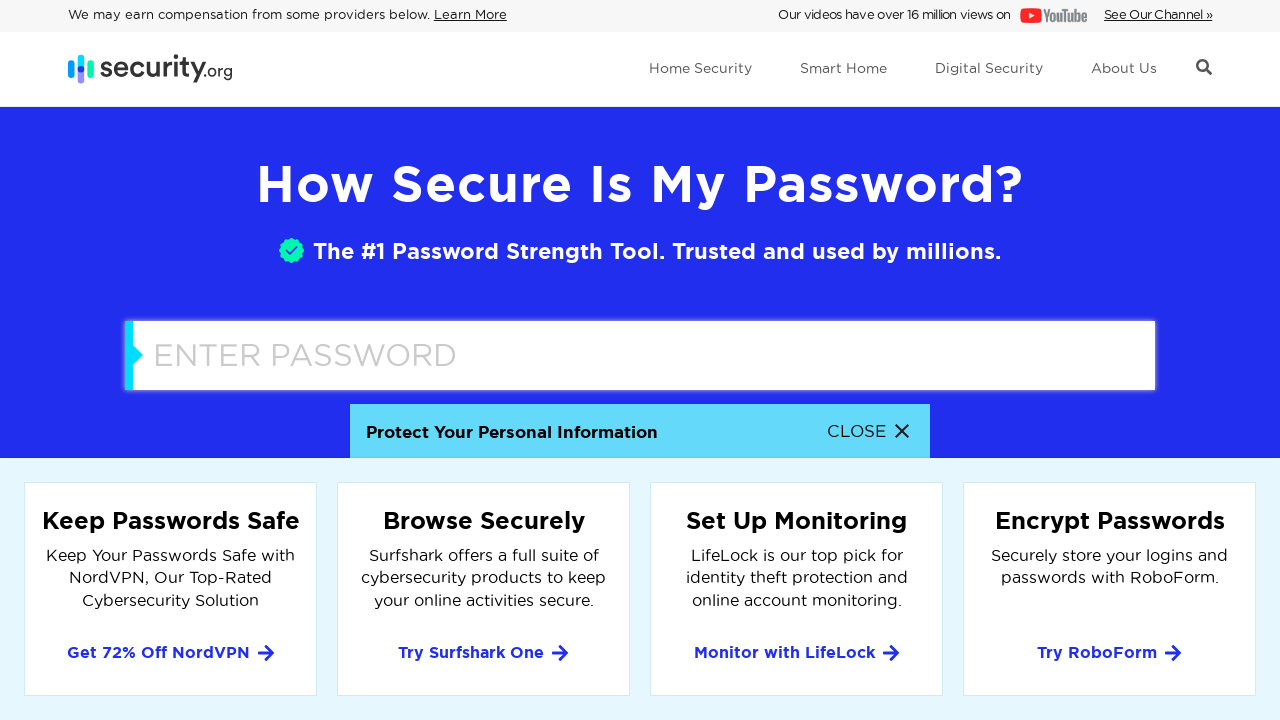

Entered new test password 'simple123' on input#password
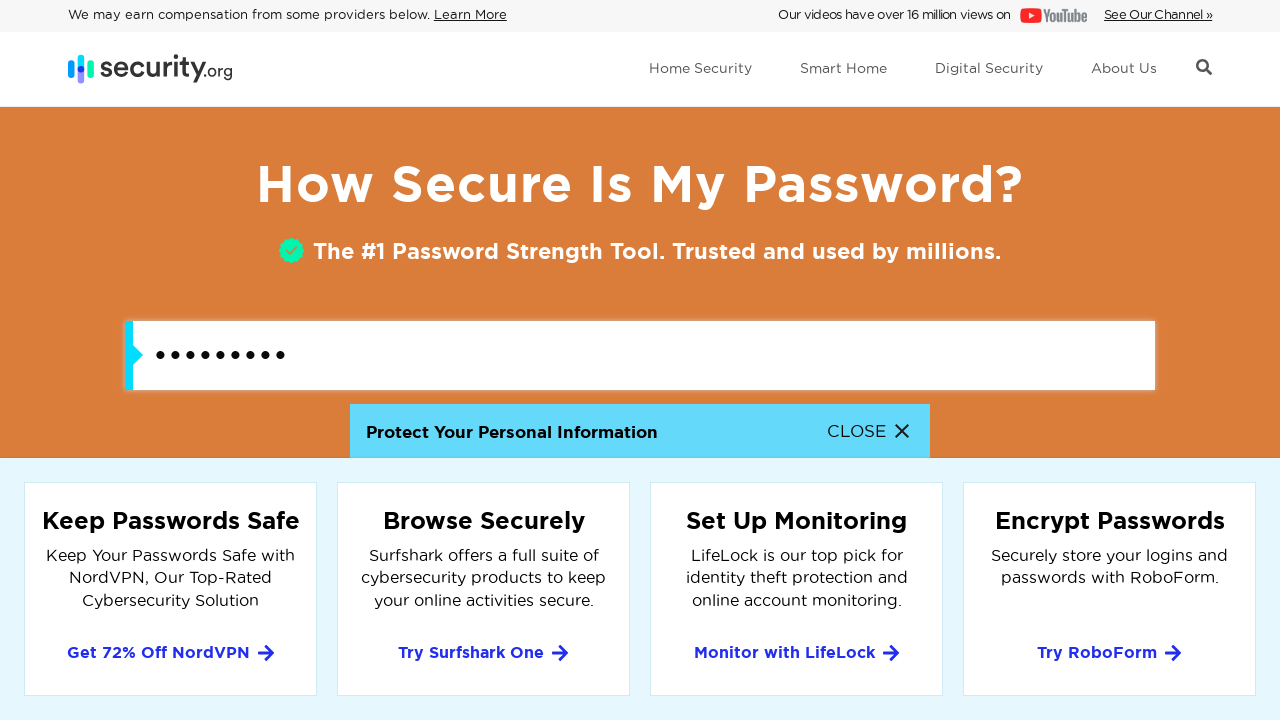

Updated password strength results displayed for 'simple123'
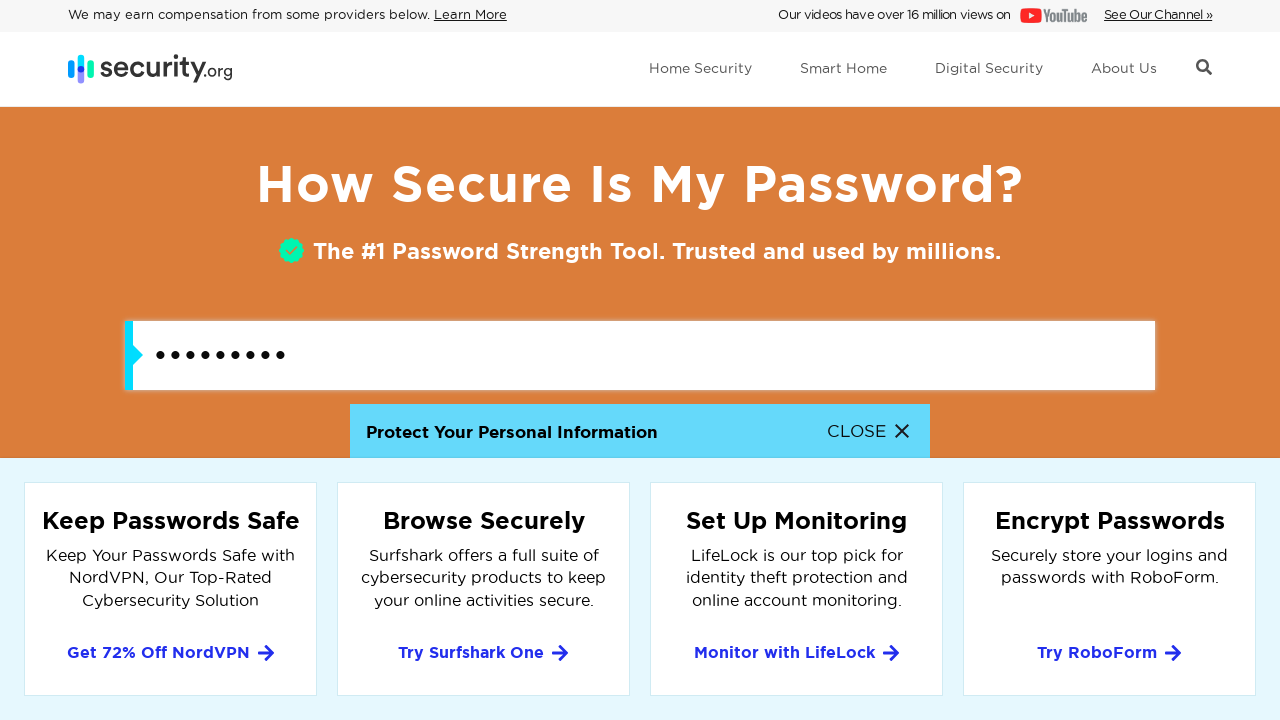

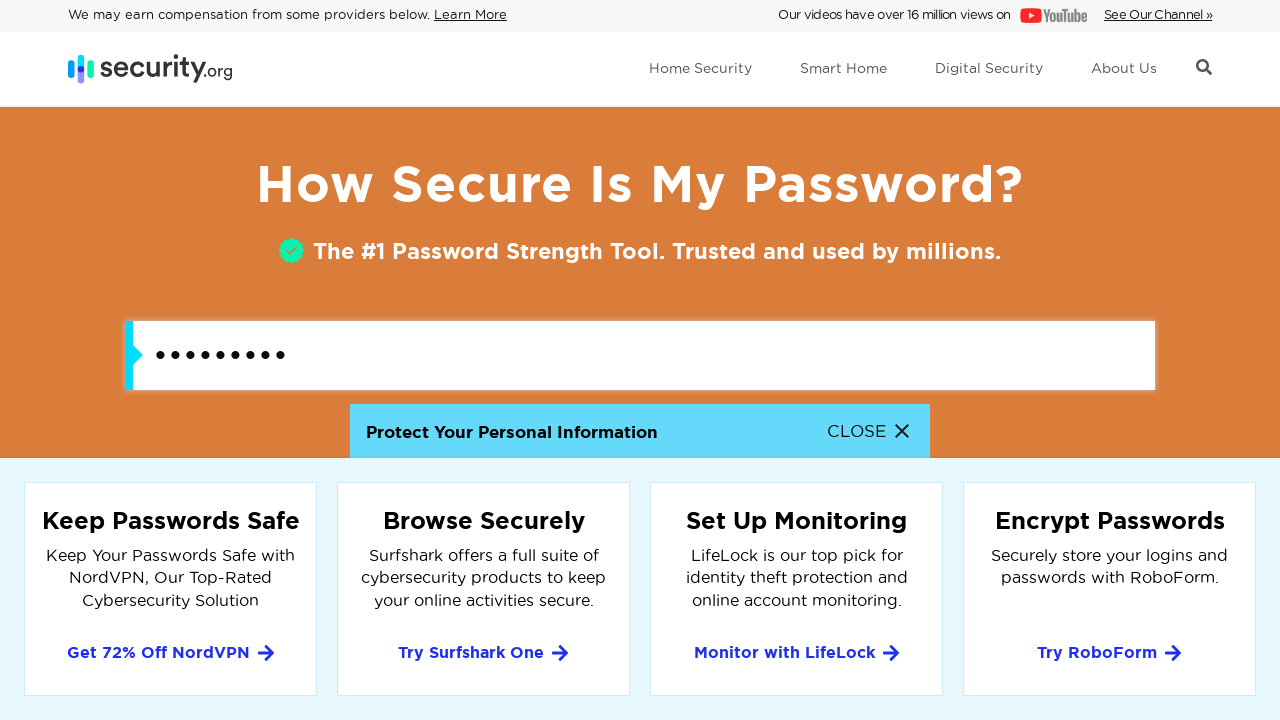